Tests tooltip functionality on jQueryUI demo page by switching to an iframe and interacting with an input field to verify its tooltip attribute

Starting URL: https://jqueryui.com/tooltip/

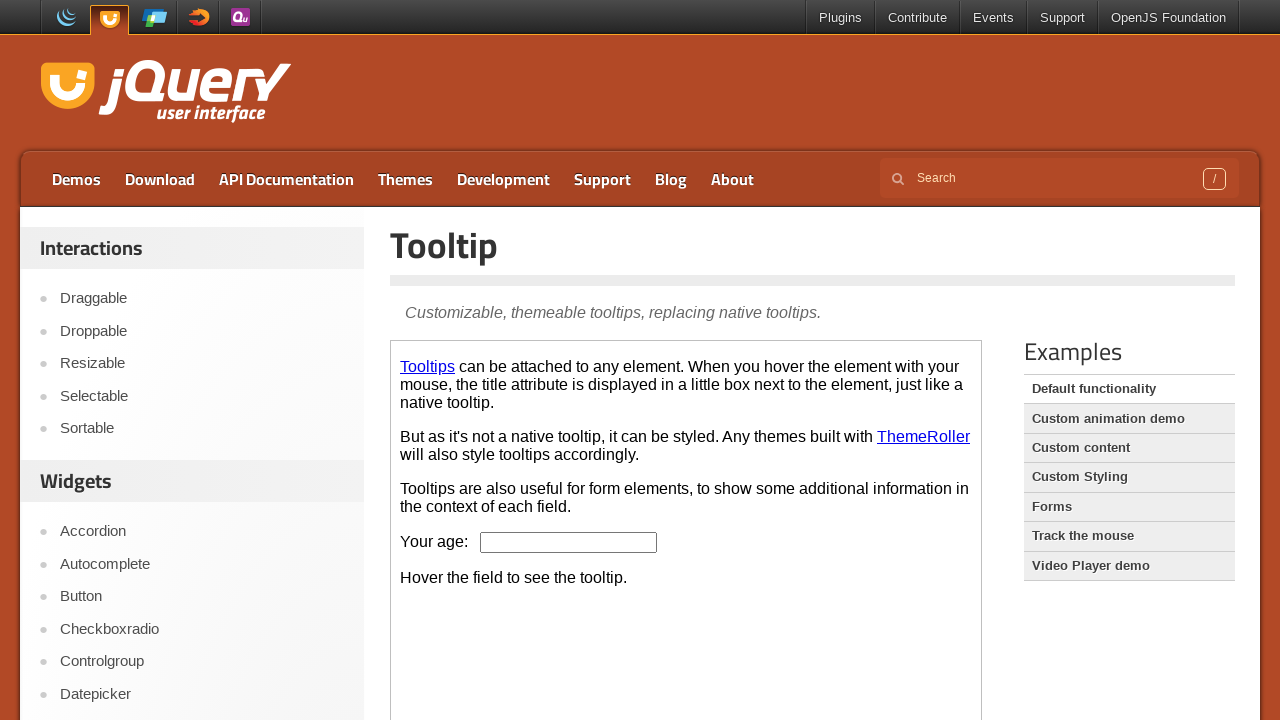

Located the demo iframe
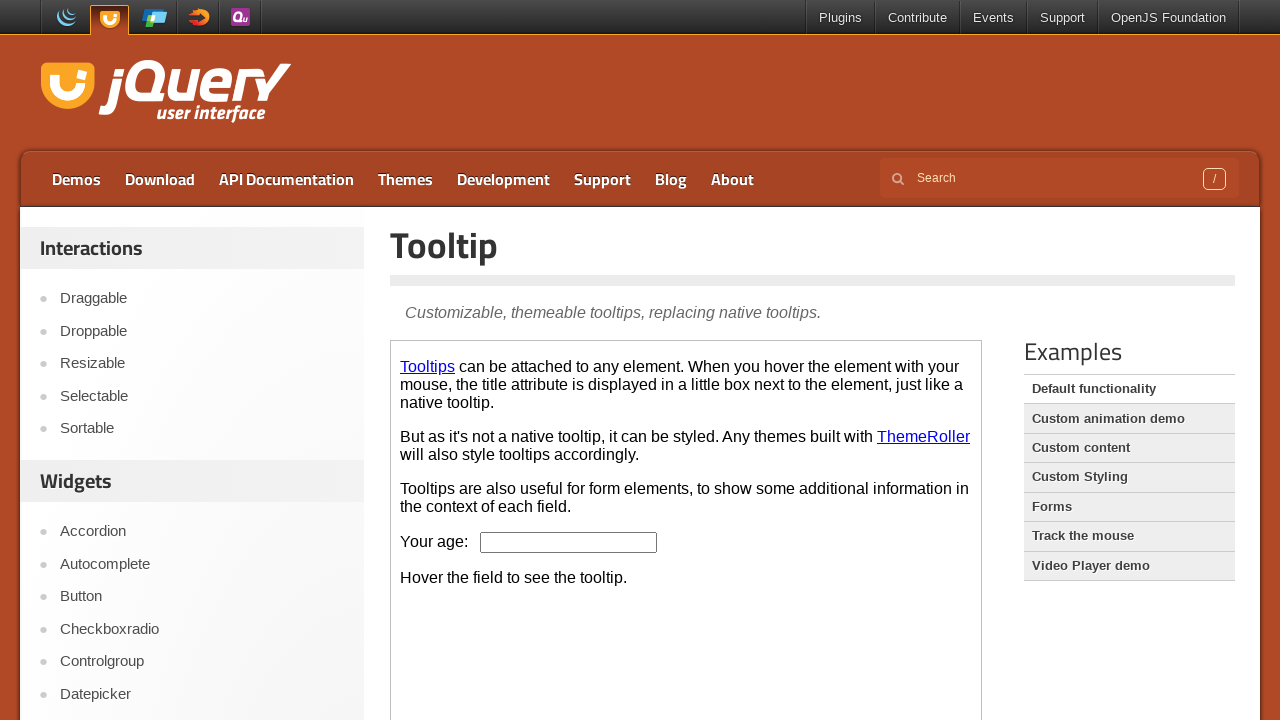

Located the age input field in the iframe
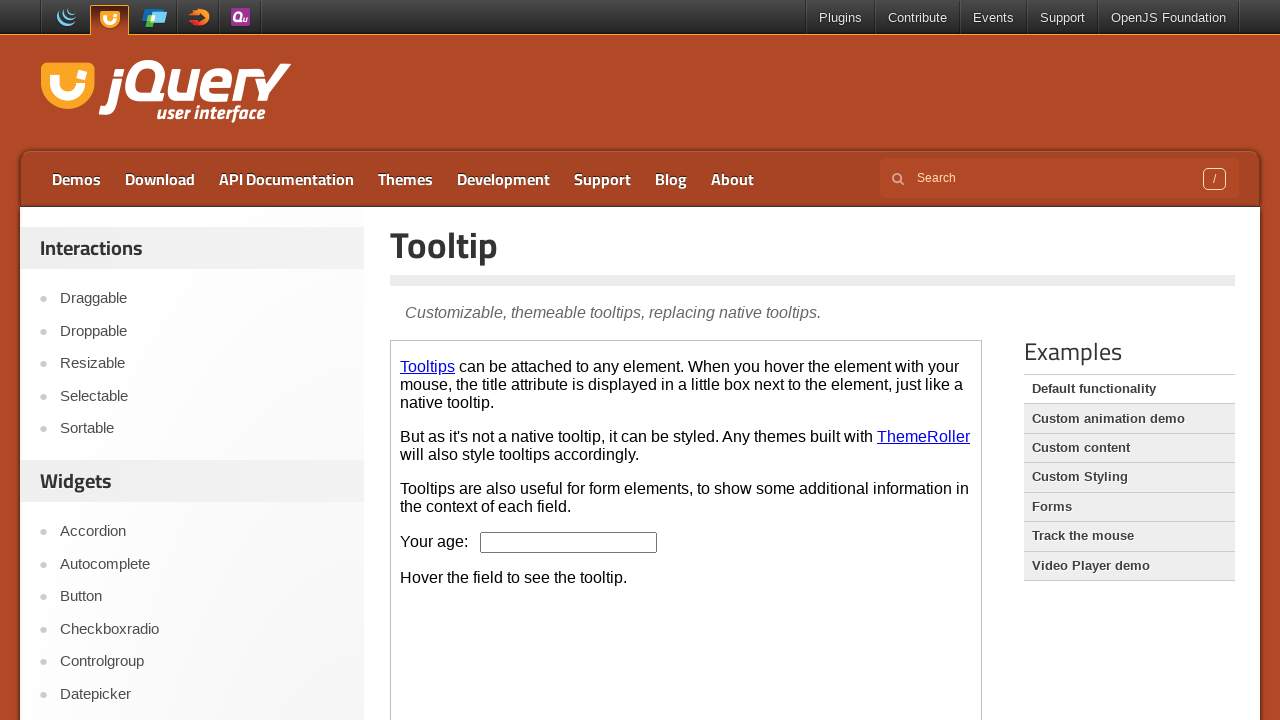

Age input field is visible and ready
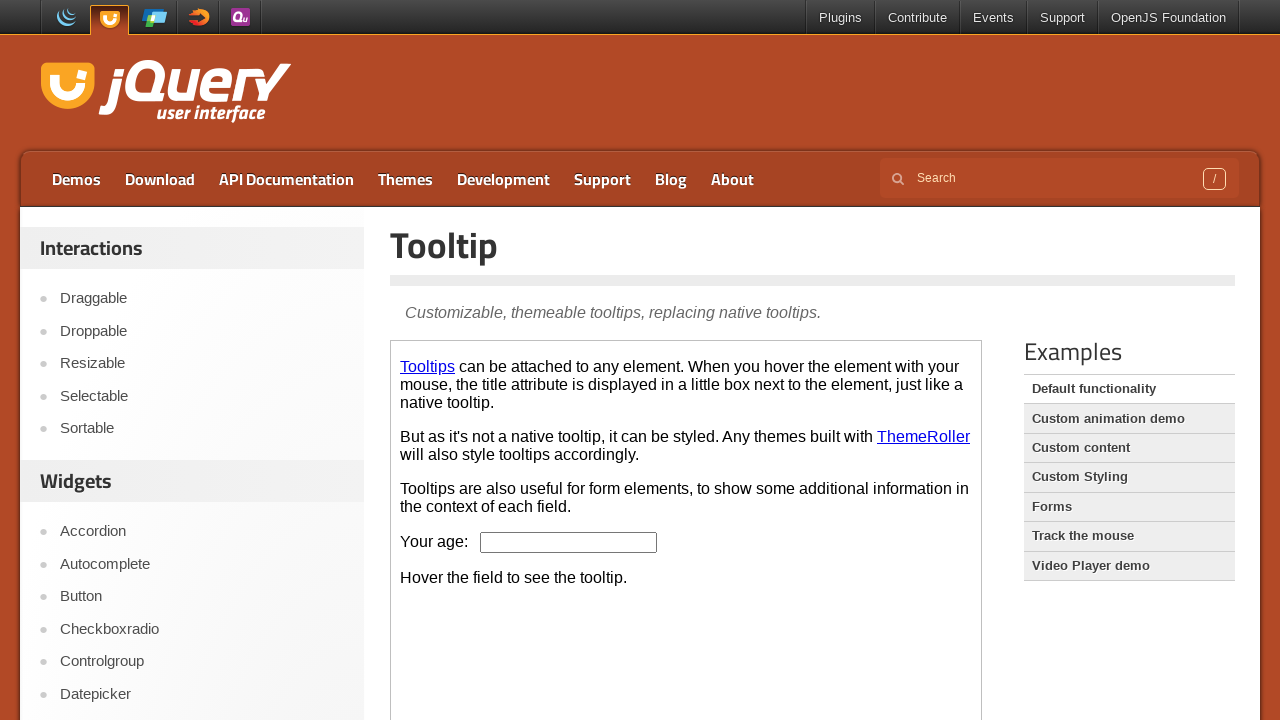

Hovered over the age input field to trigger tooltip at (569, 542) on iframe.demo-frame >> internal:control=enter-frame >> input#age
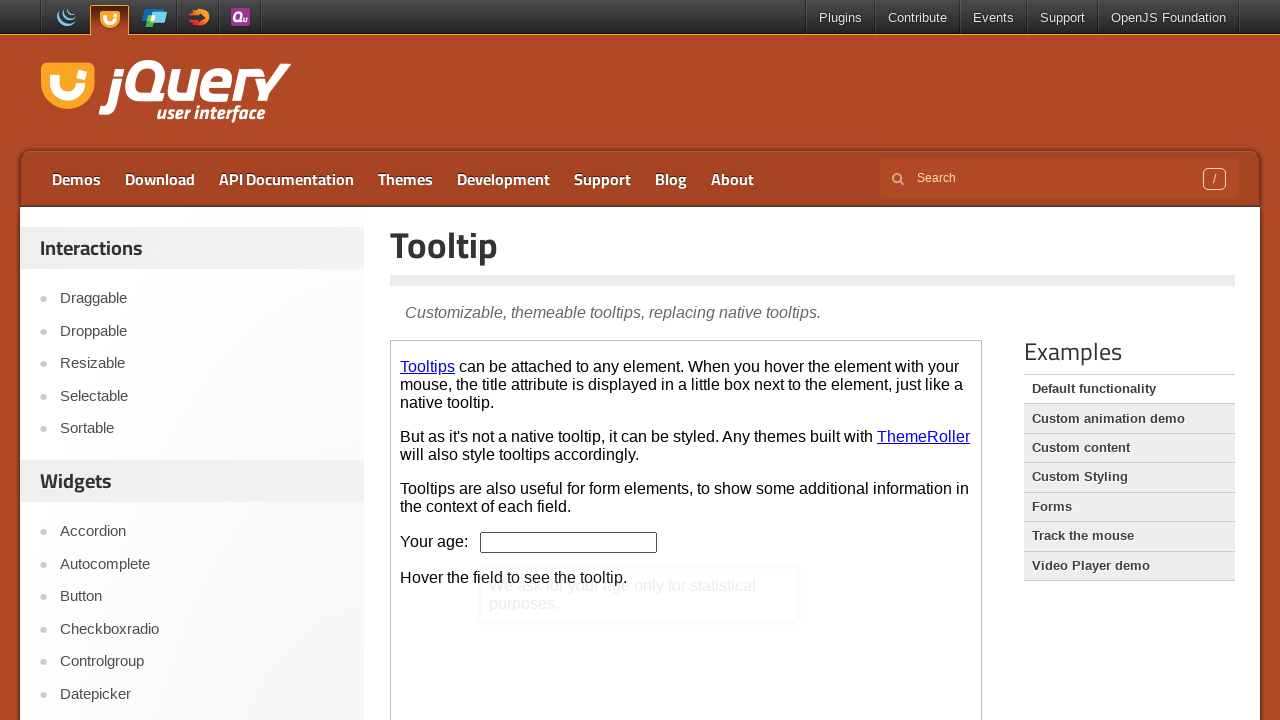

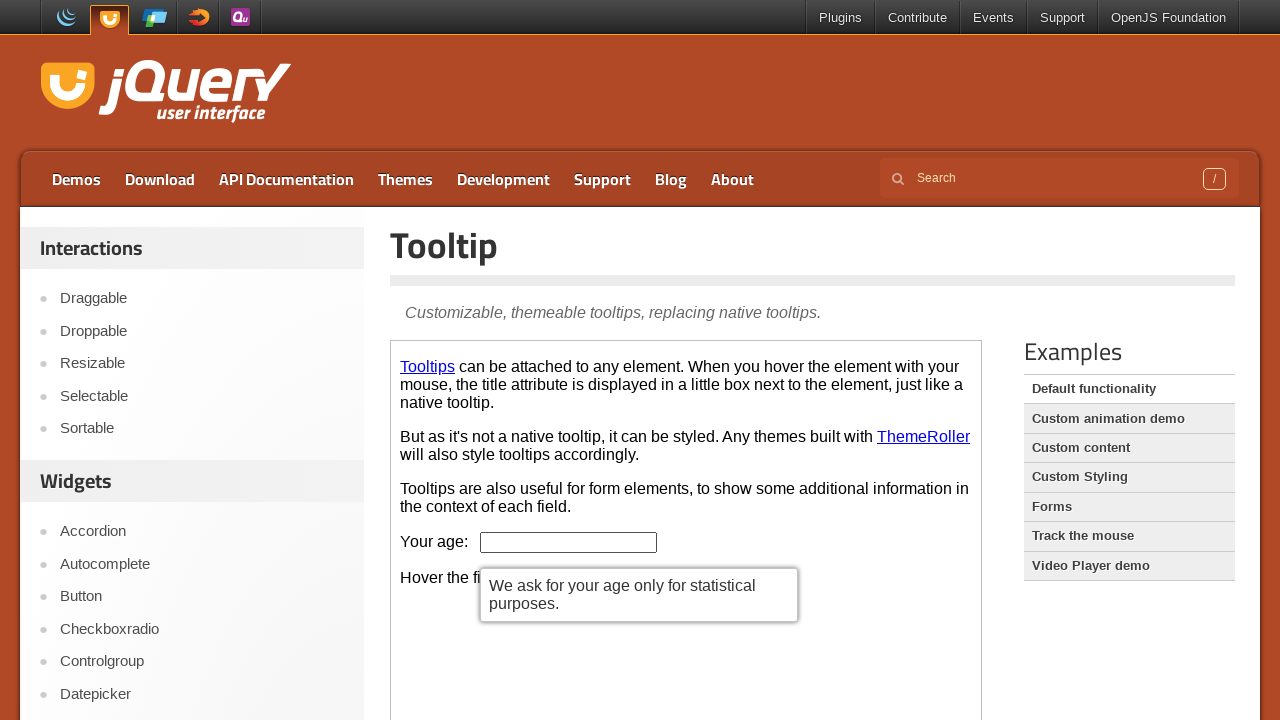